Tests dynamic properties page by waiting for and clicking buttons that become enabled, change color, or become visible after a delay

Starting URL: https://demoqa.com/dynamic-properties

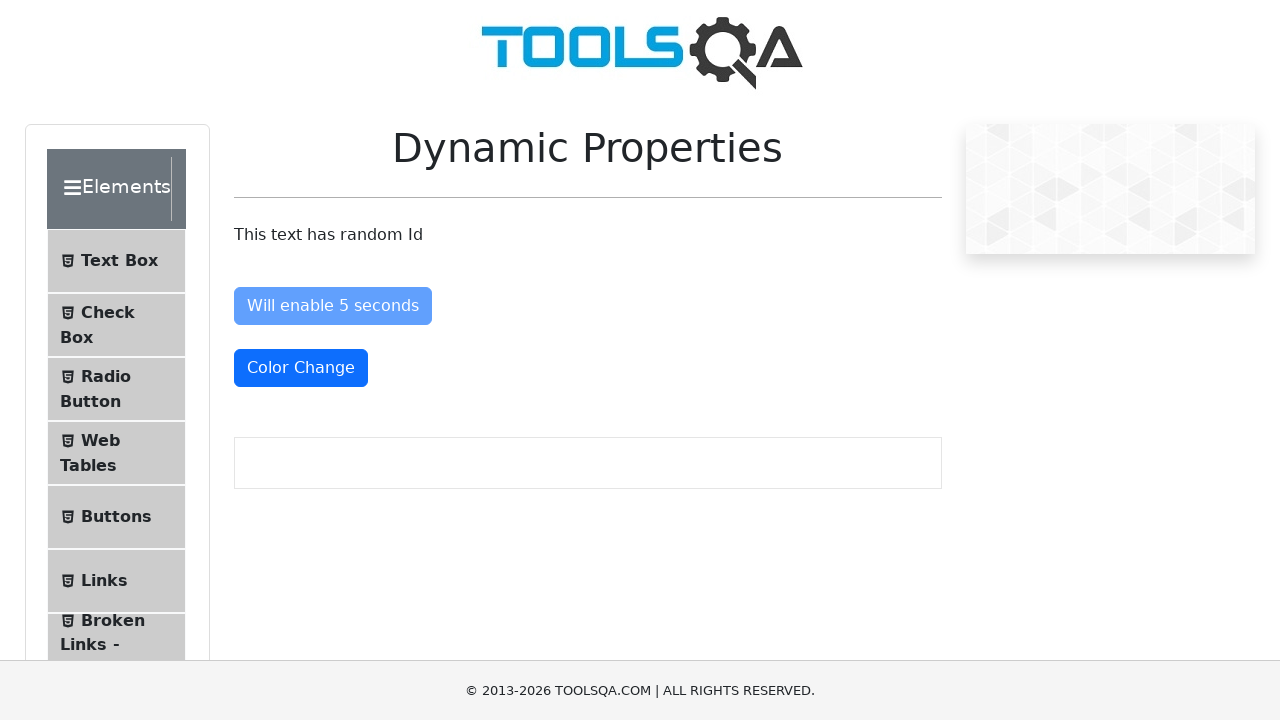

Waited for 'Enable After' button to become enabled (5 second delay)
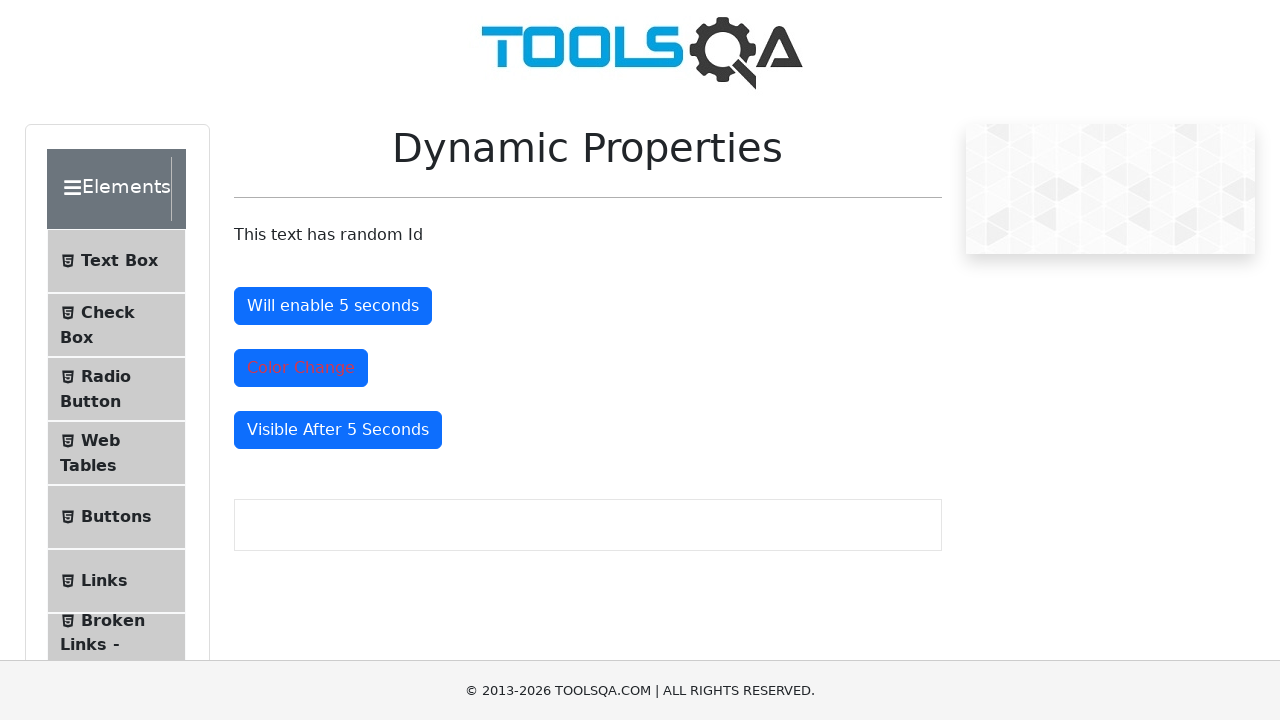

Clicked 'Enable After' button at (333, 306) on #enableAfter
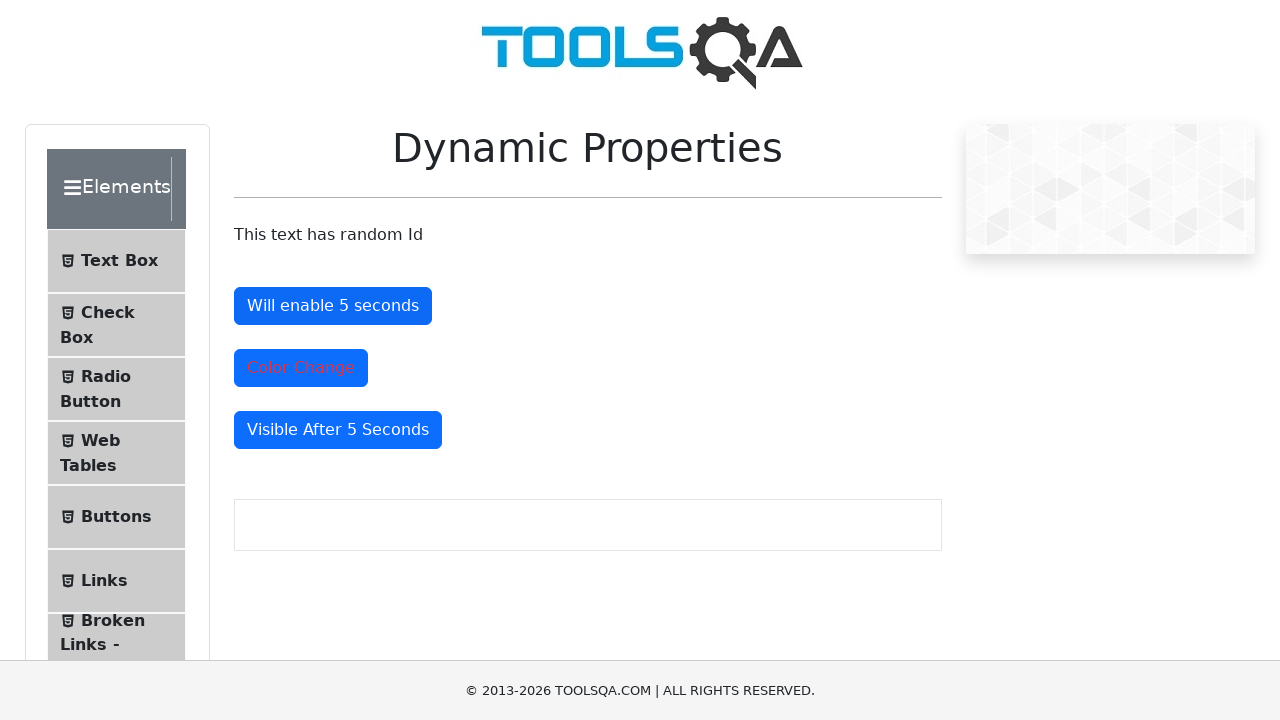

Waited for 'Color Change' button to become visible
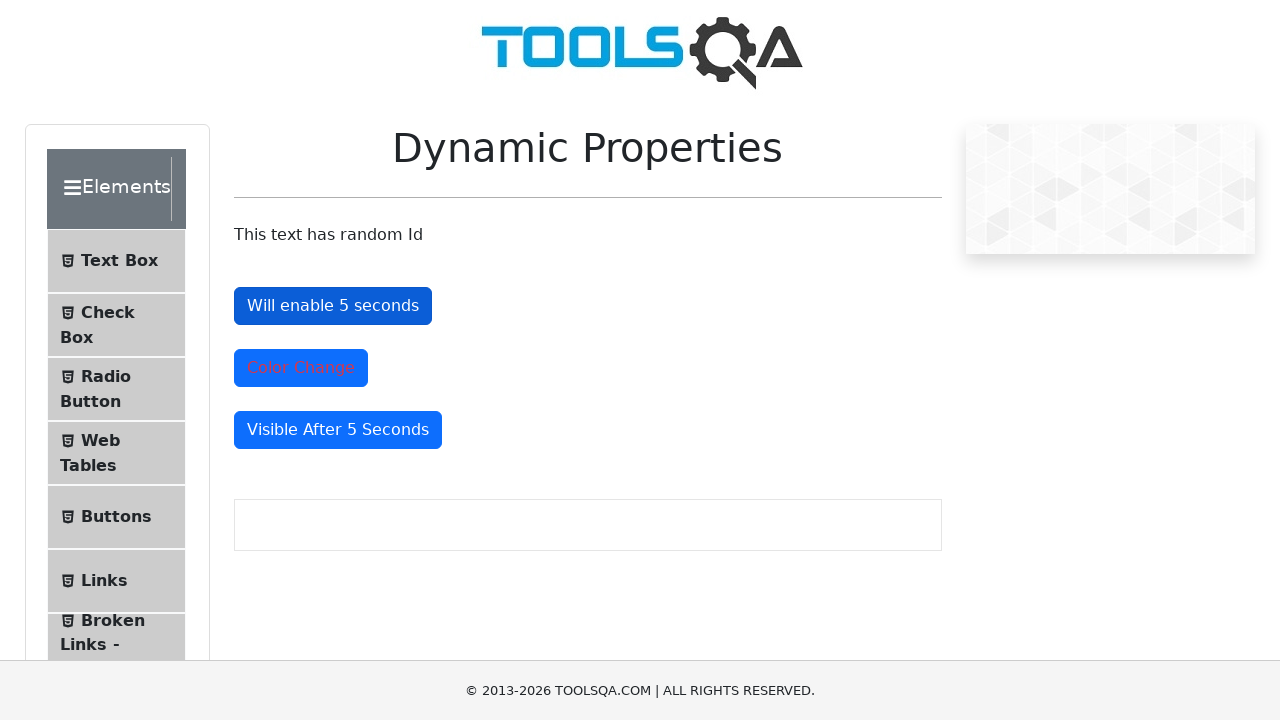

Clicked 'Color Change' button at (301, 368) on #colorChange
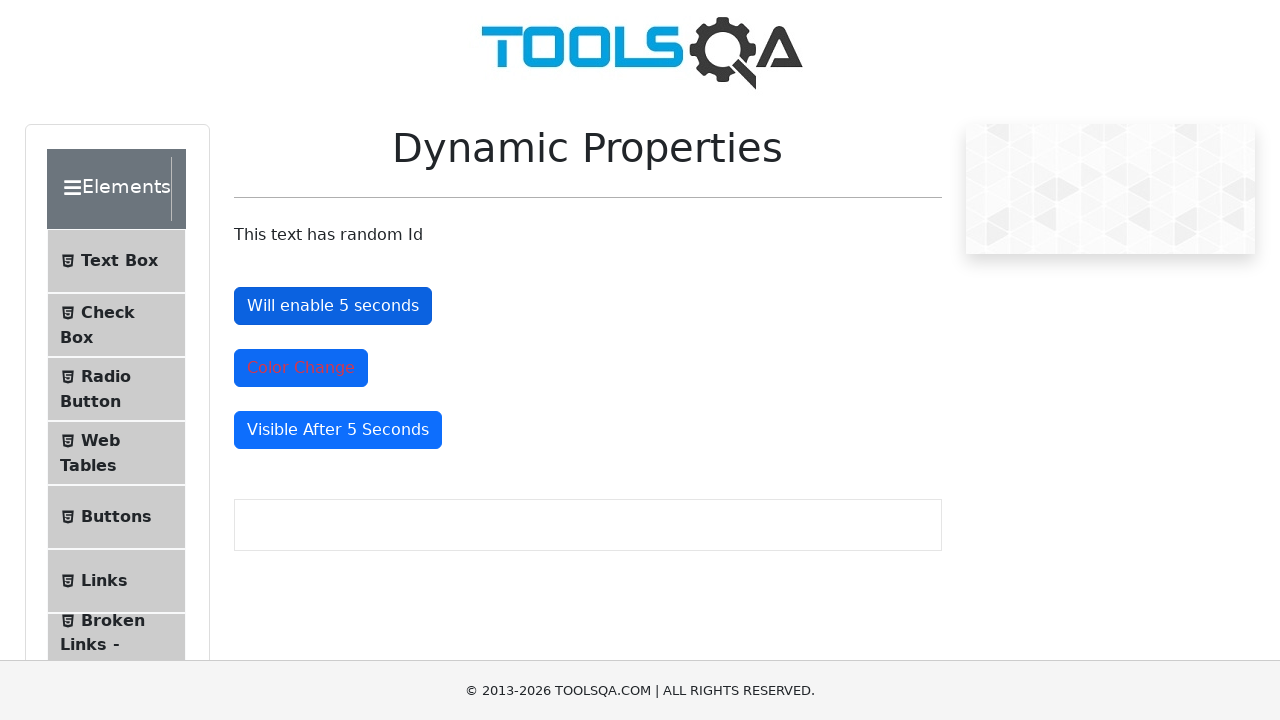

Waited for 'Visible After' button to become visible (5 second delay)
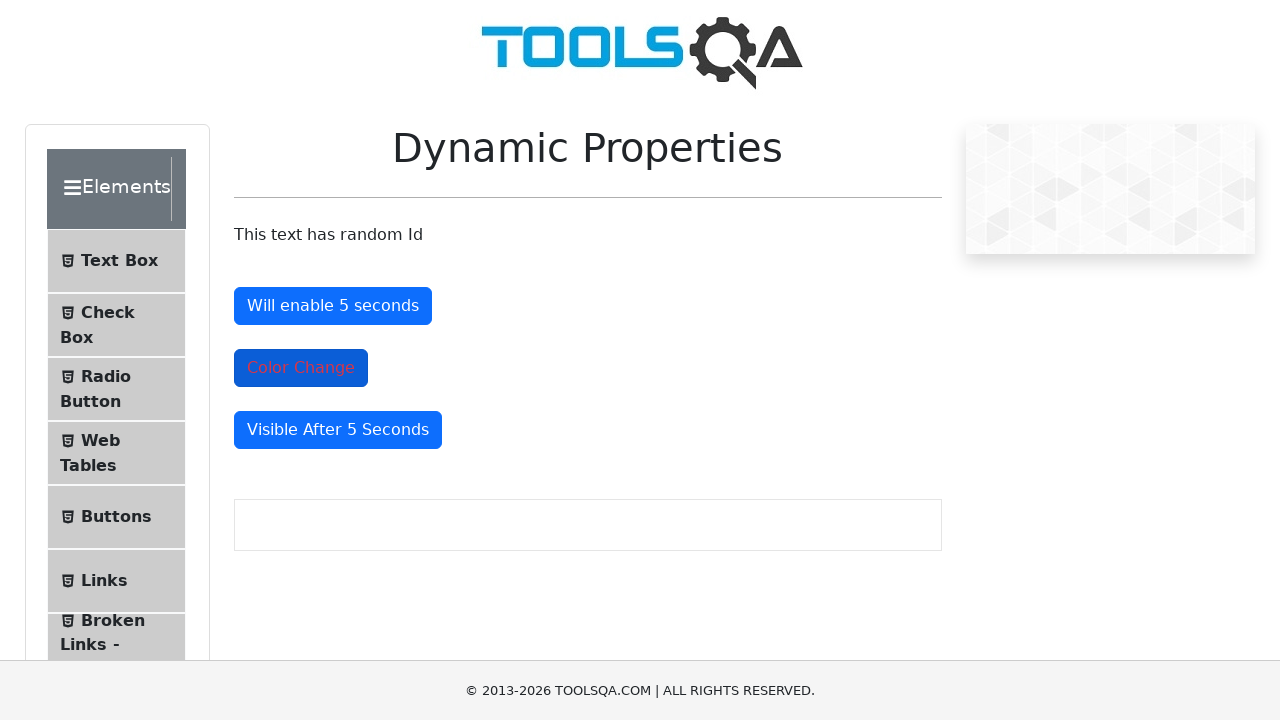

Clicked 'Visible After' button at (338, 430) on #visibleAfter
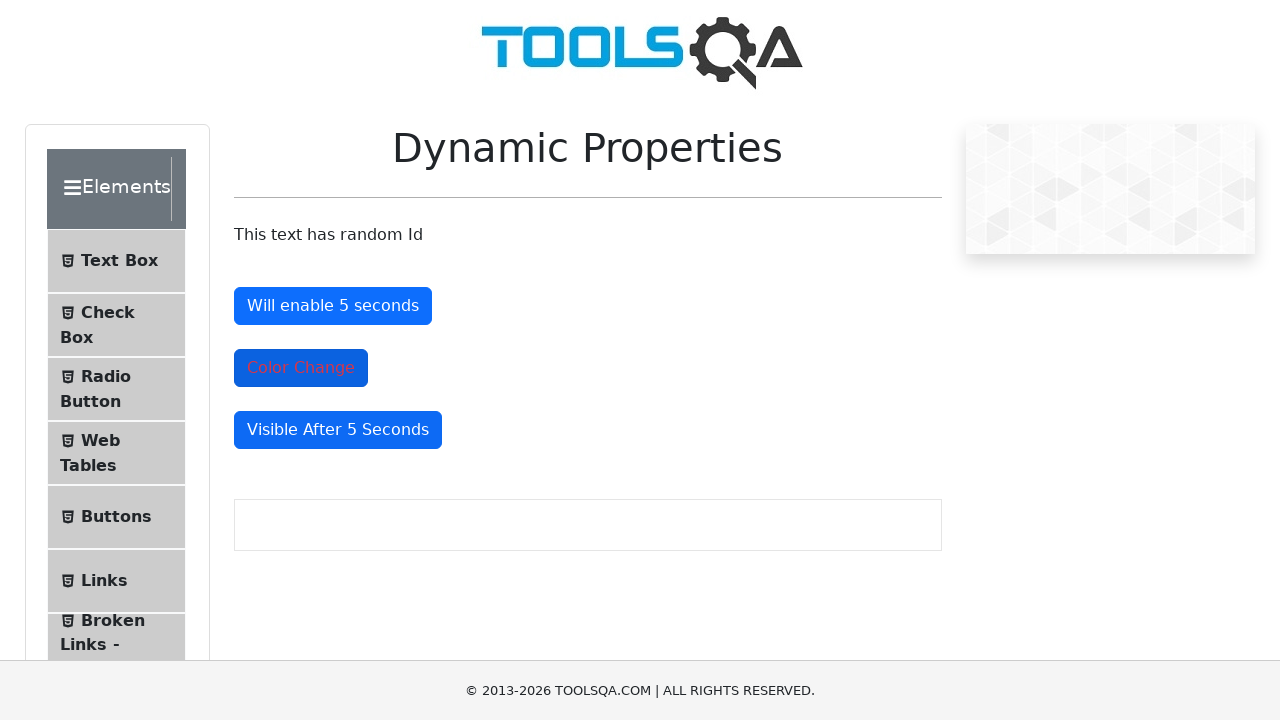

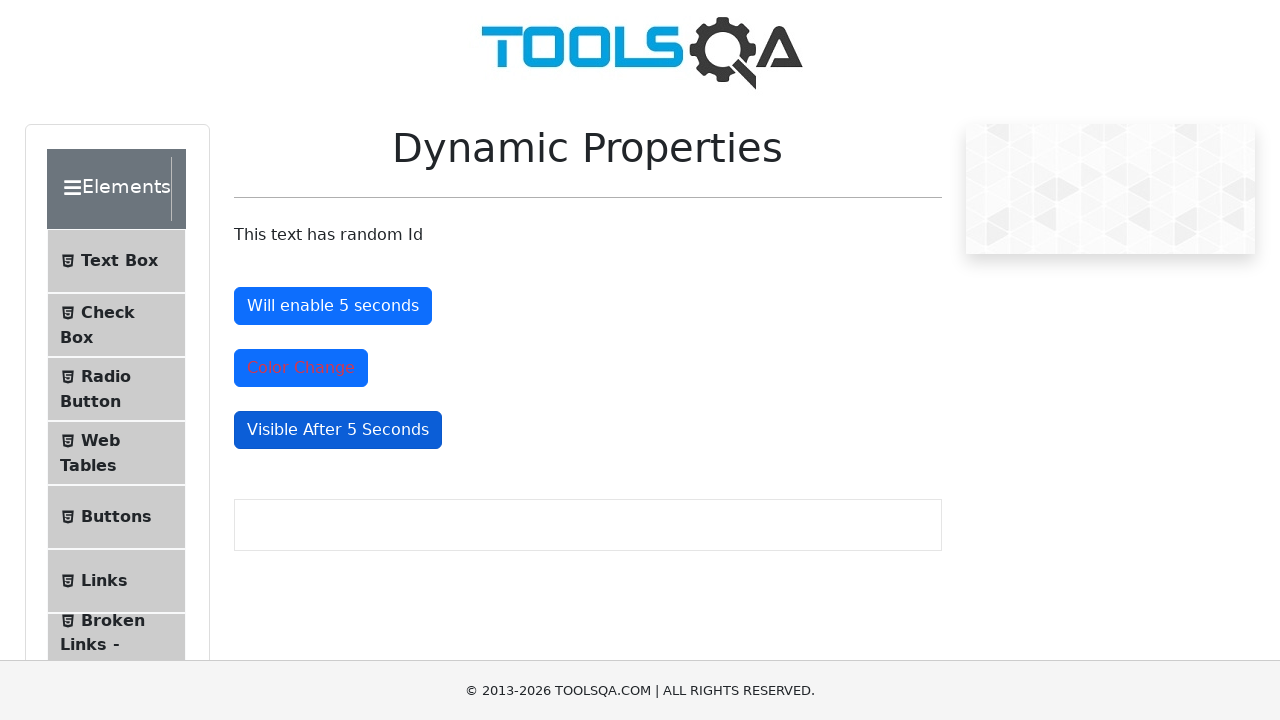